Tests page scrolling functionality by scrolling down 800 pixels and then scrolling up 400 pixels on a tutorial page about handling scroll bars in Selenium.

Starting URL: https://www.softwaretestinghelp.com/handle-scroll-bar-in-selenium/

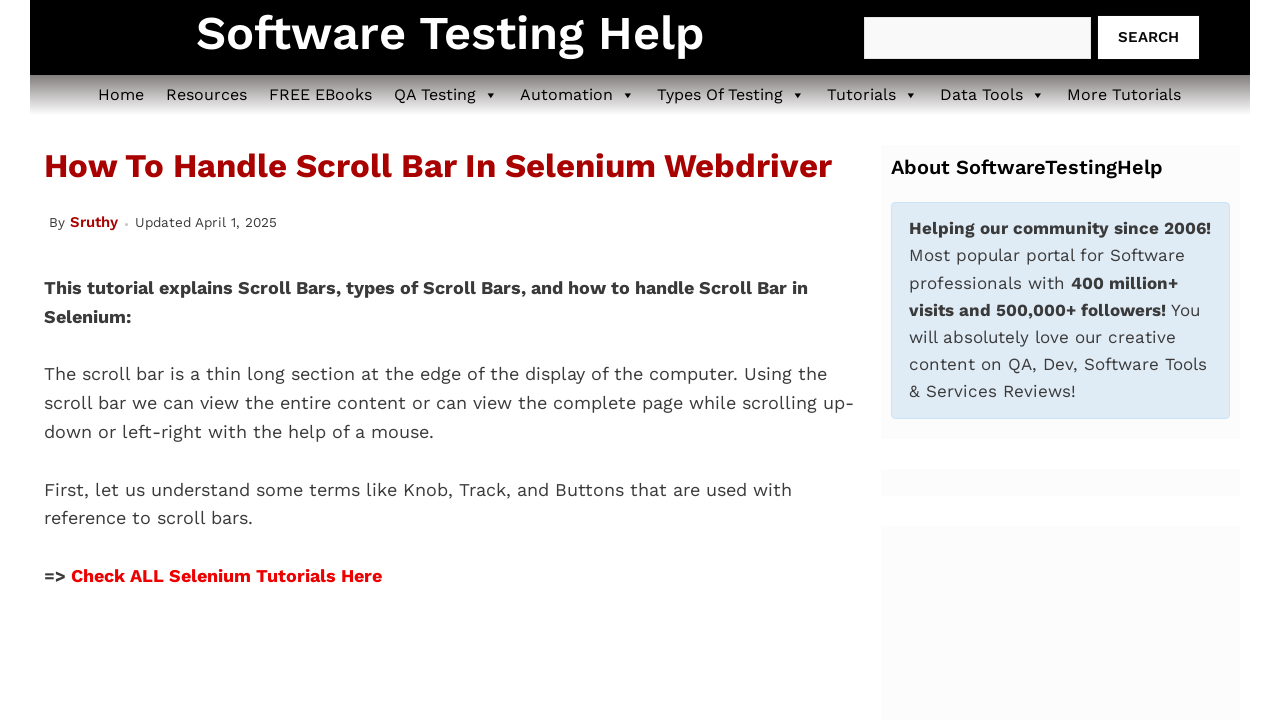

Scrolled down 800 pixels on the scroll bar tutorial page
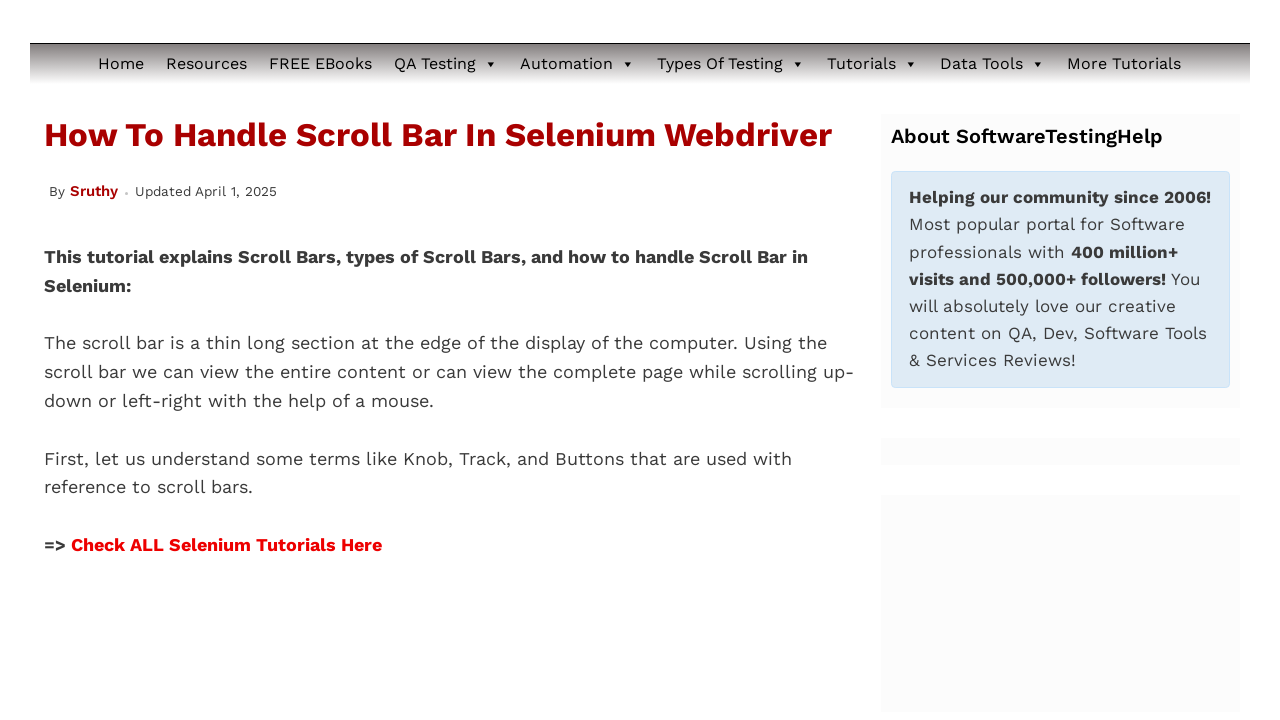

Waited 2 seconds to observe scroll position
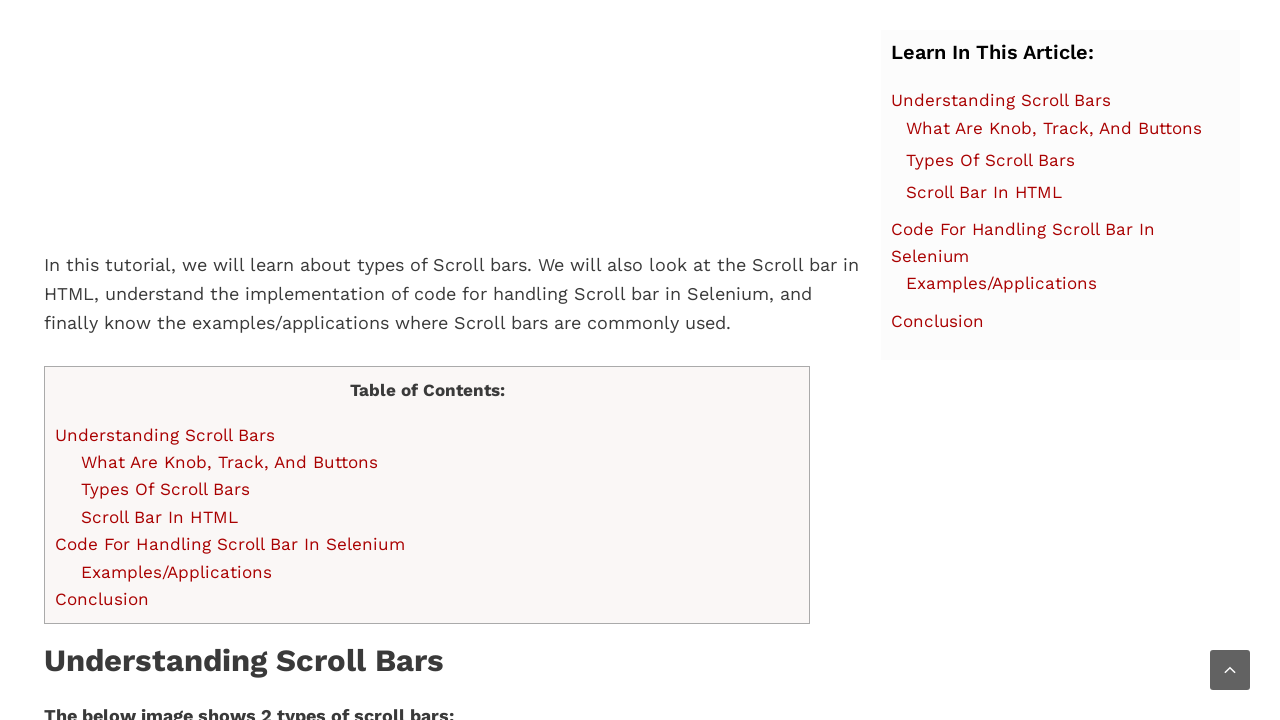

Scrolled up 400 pixels on the page
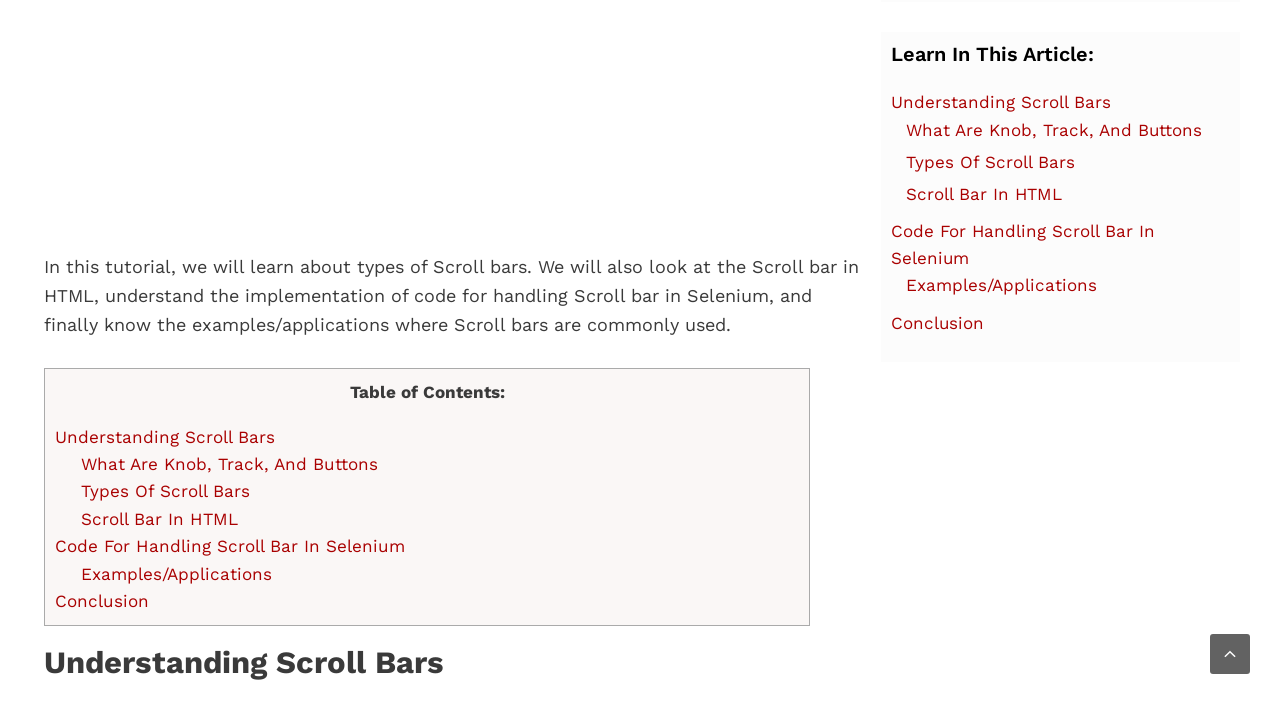

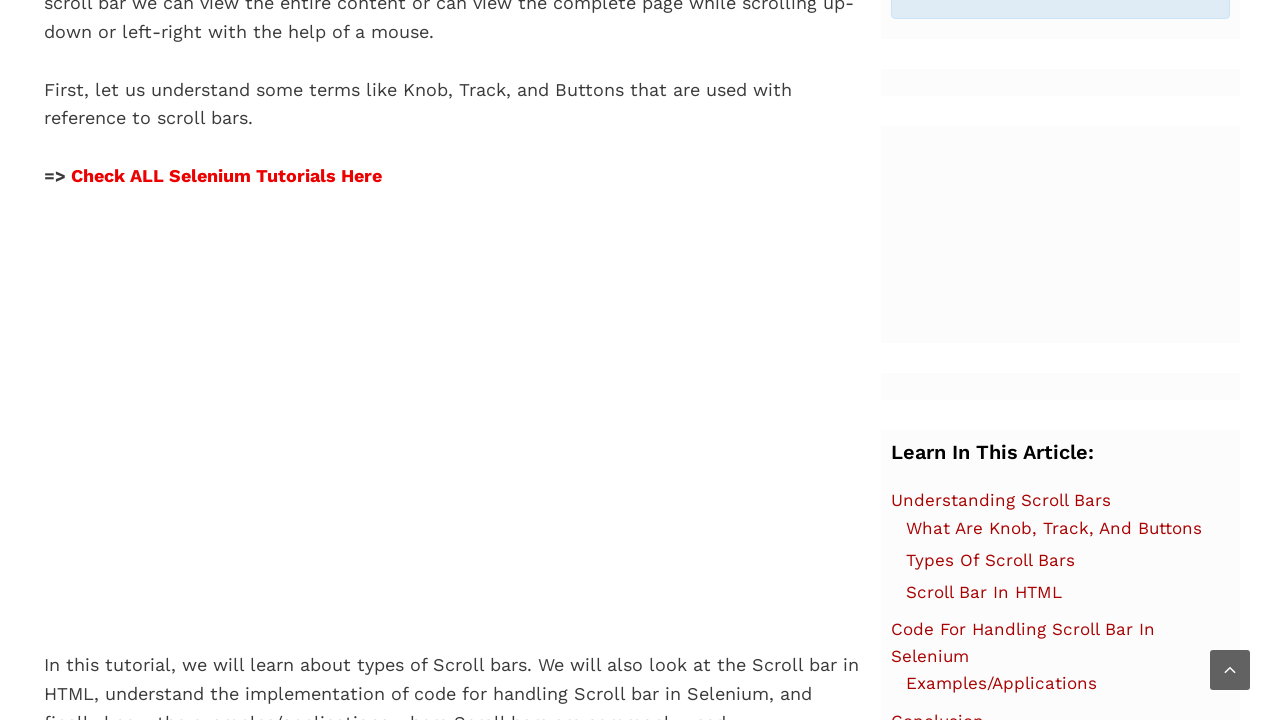